Tests that clicking the "Due" column header twice sorts the table data in descending order by verifying the numeric values are properly reverse-sorted.

Starting URL: http://the-internet.herokuapp.com/tables

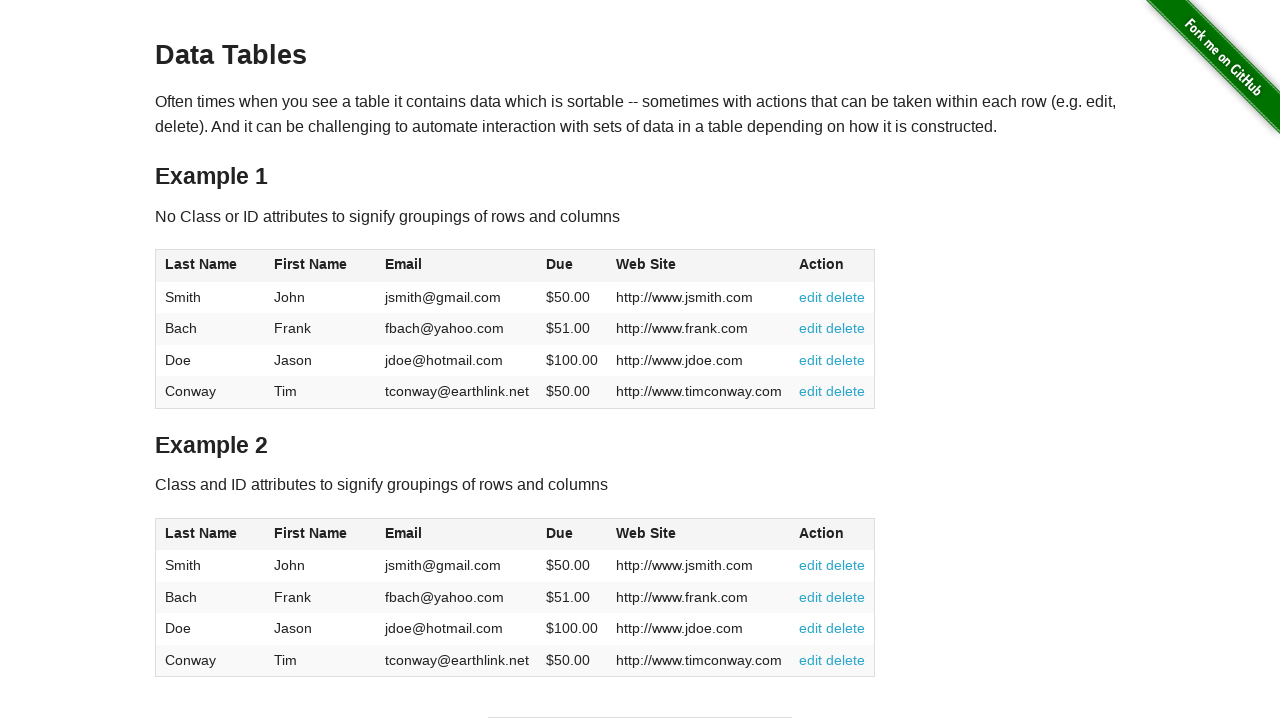

Clicked Due column header first time to sort ascending at (572, 266) on #table1 thead tr th:nth-of-type(4)
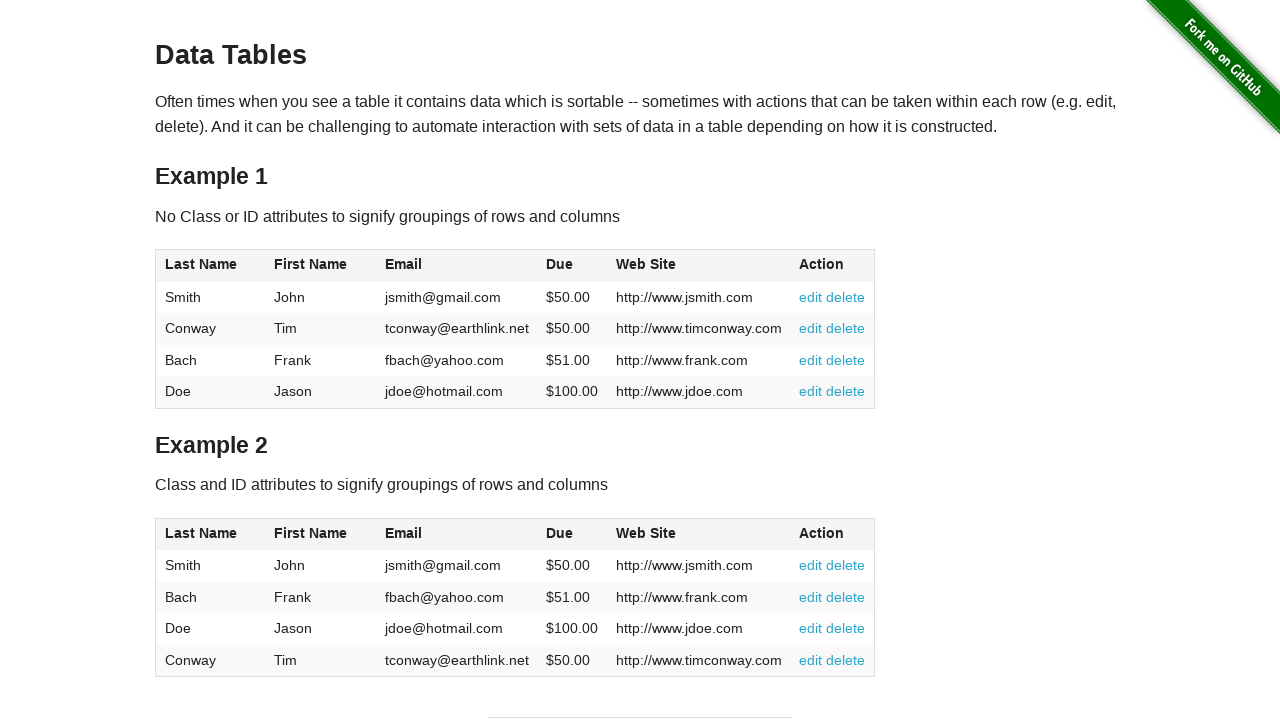

Clicked Due column header second time to sort descending at (572, 266) on #table1 thead tr th:nth-of-type(4)
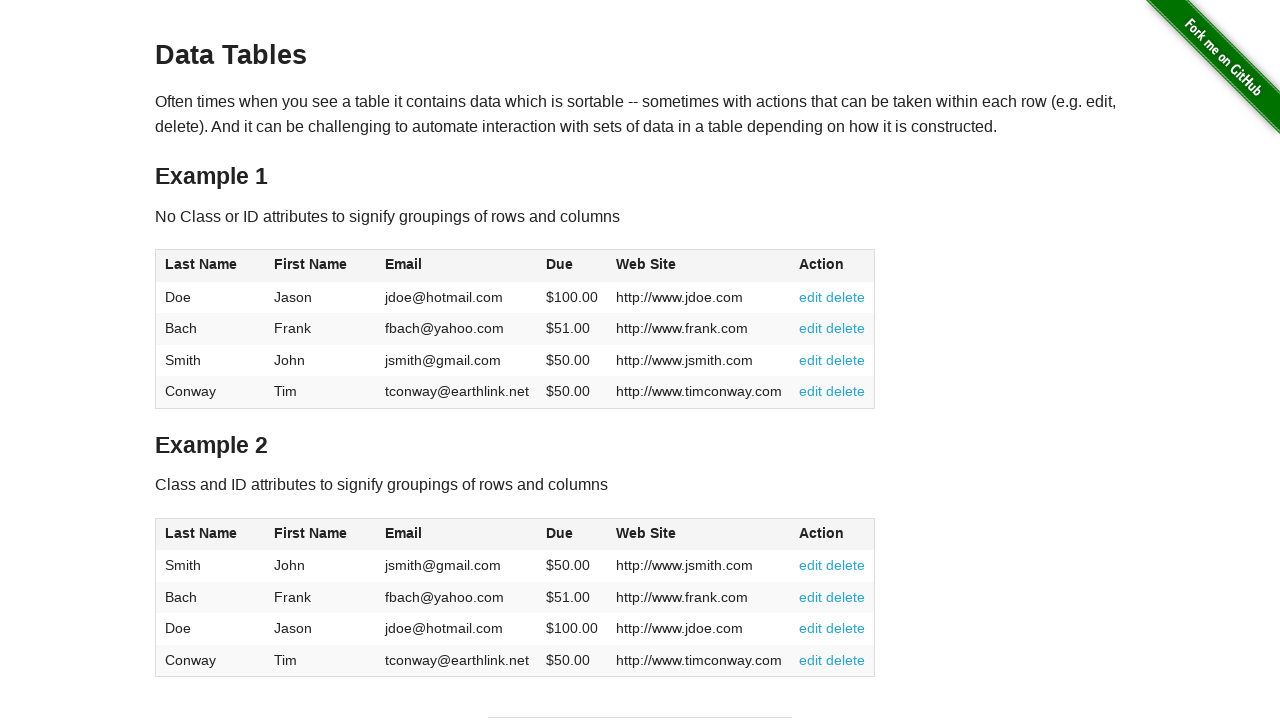

Table body with Due column data loaded
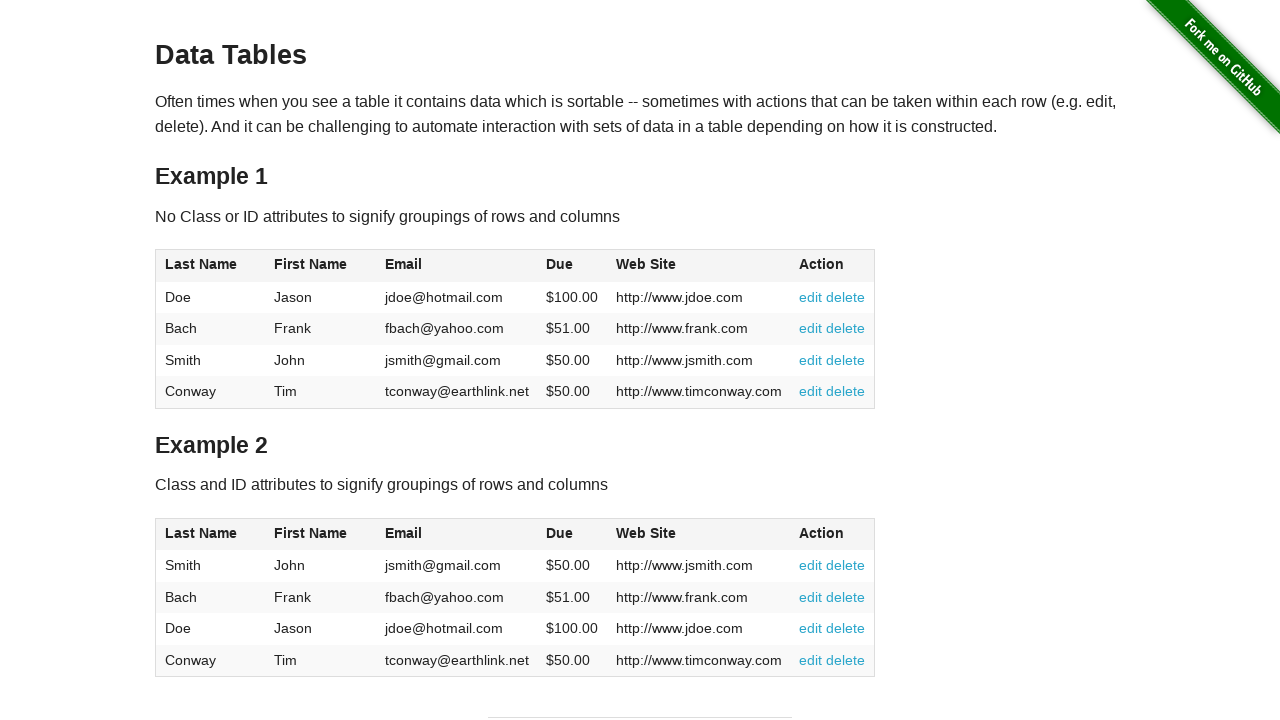

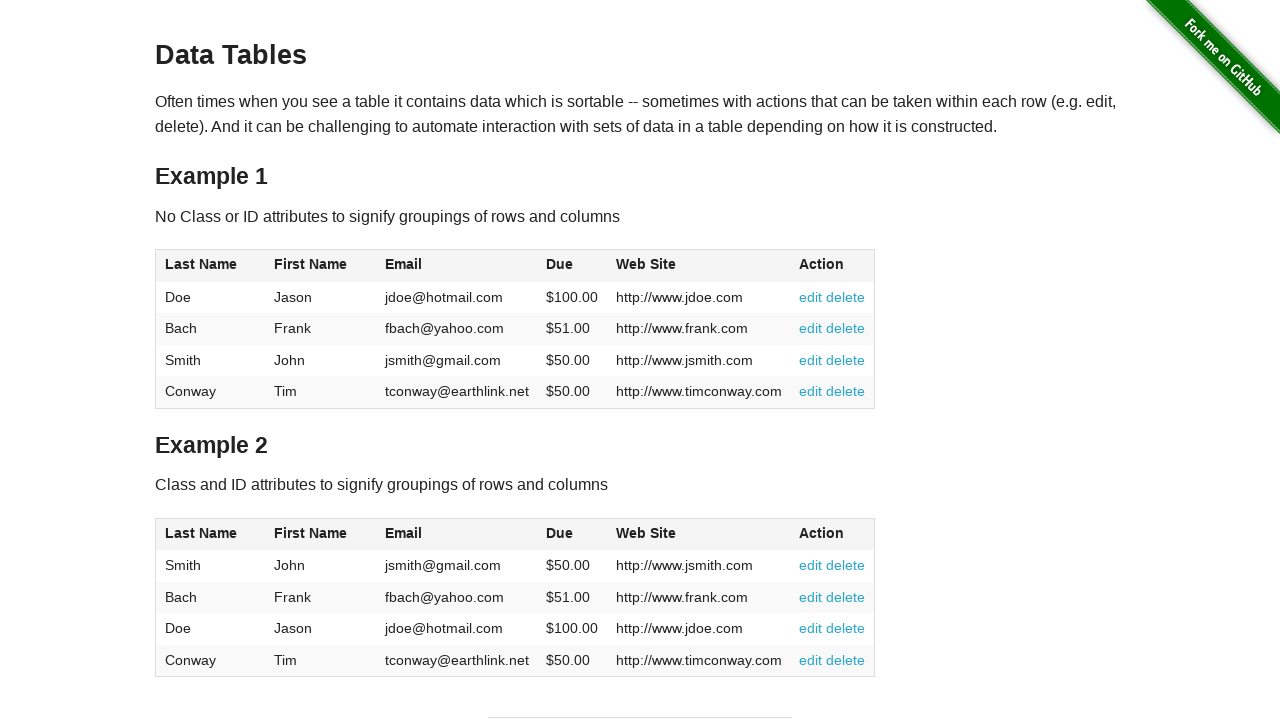